Navigates through a quotes website, clicking the "Next" button to traverse multiple pages and verify that quotes are displayed on each page

Starting URL: http://quotes.toscrape.com

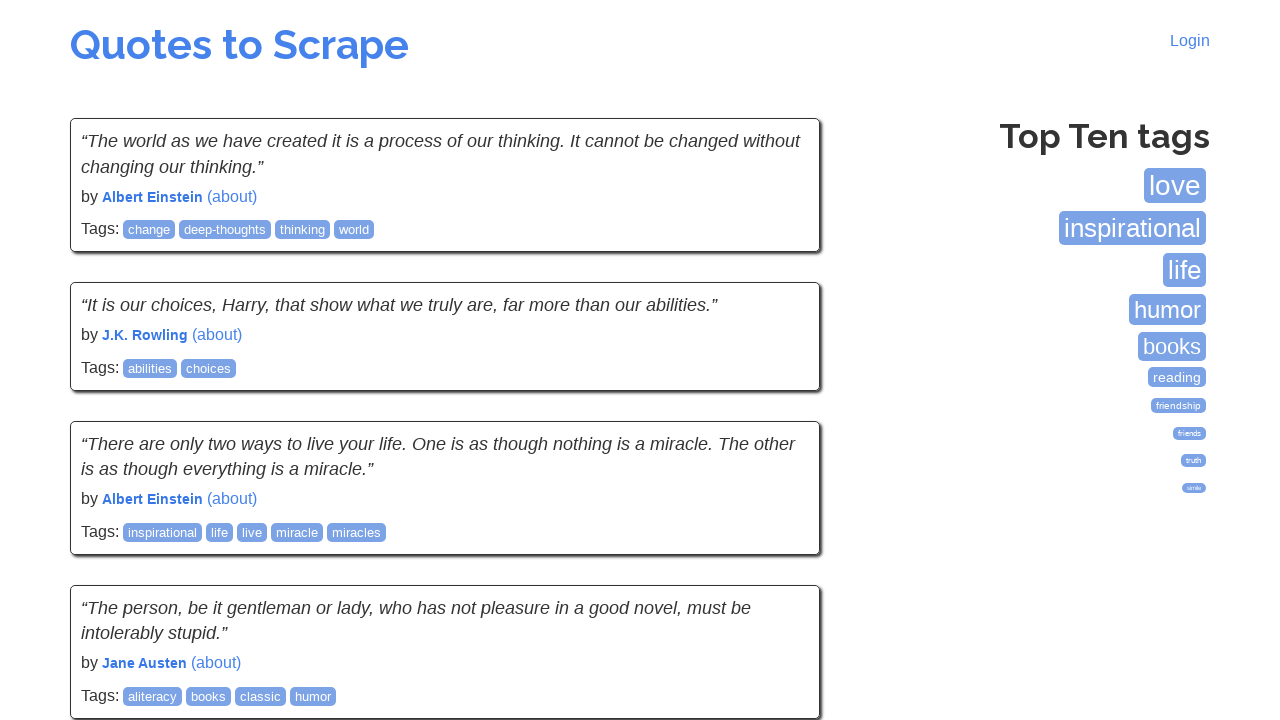

Waited for quotes to load on the first page
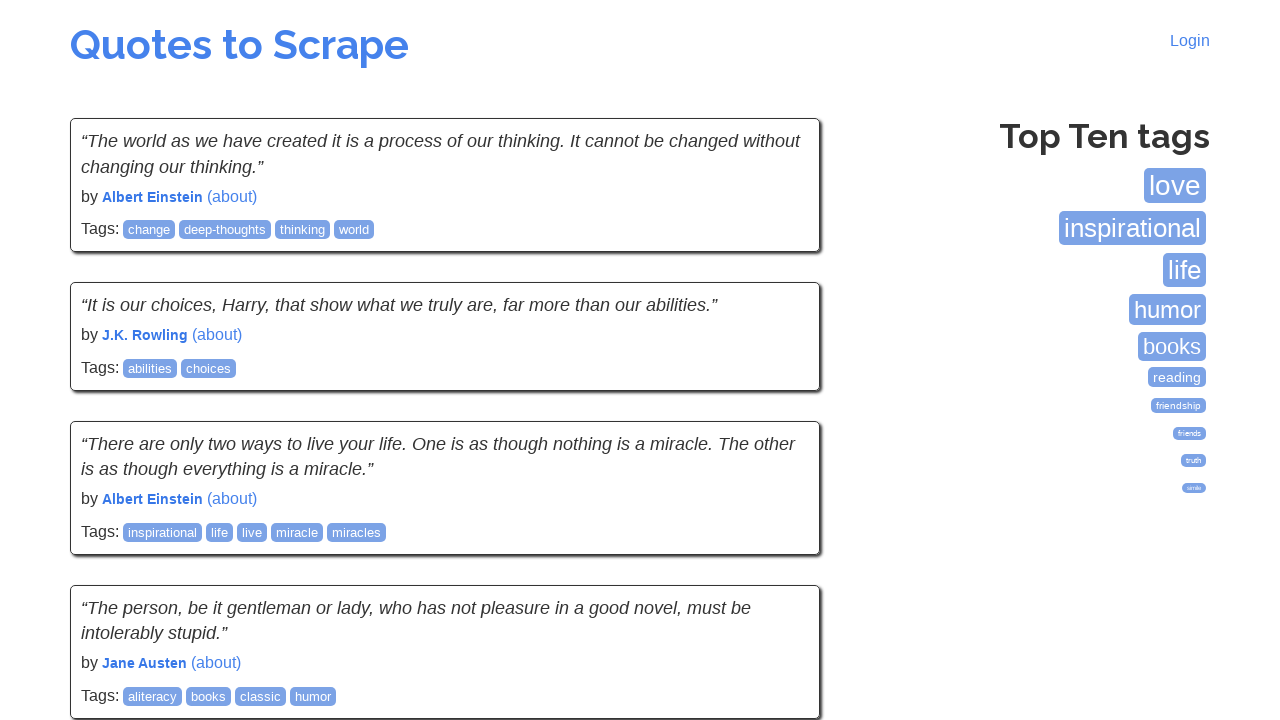

Clicked the Next button to navigate to the next page at (778, 542) on .next a
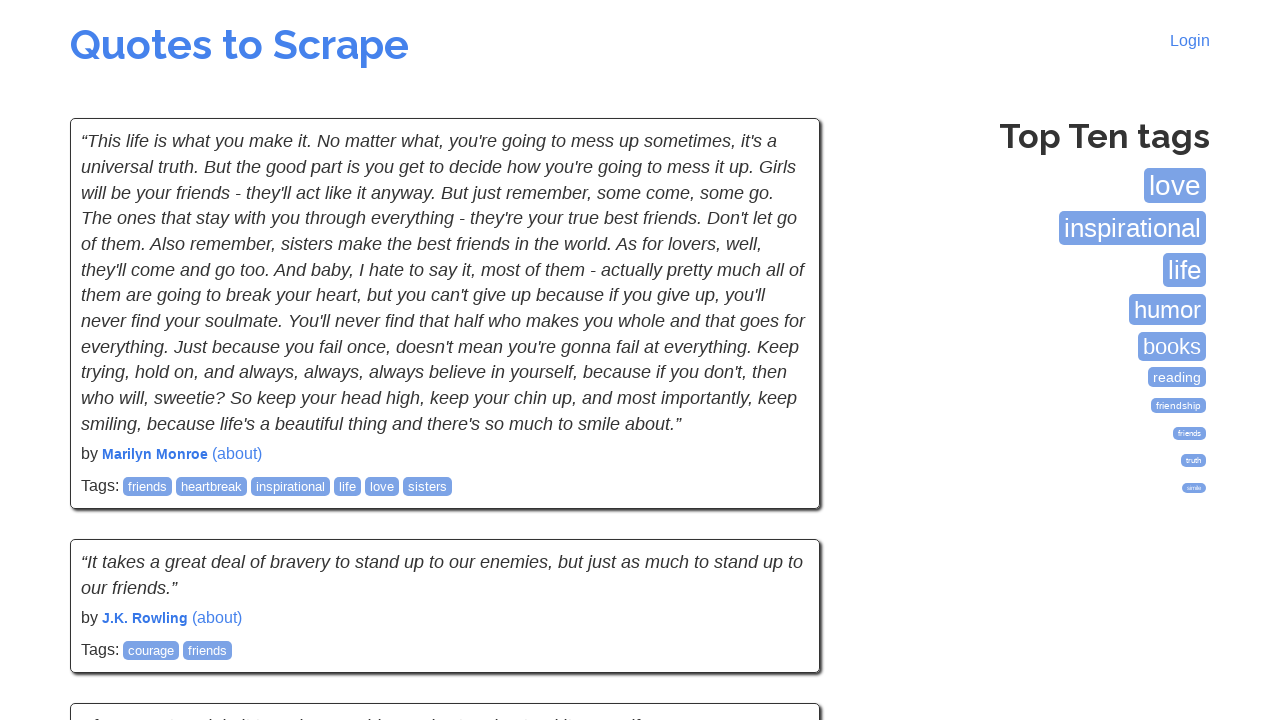

Waited for quotes to load on the next page
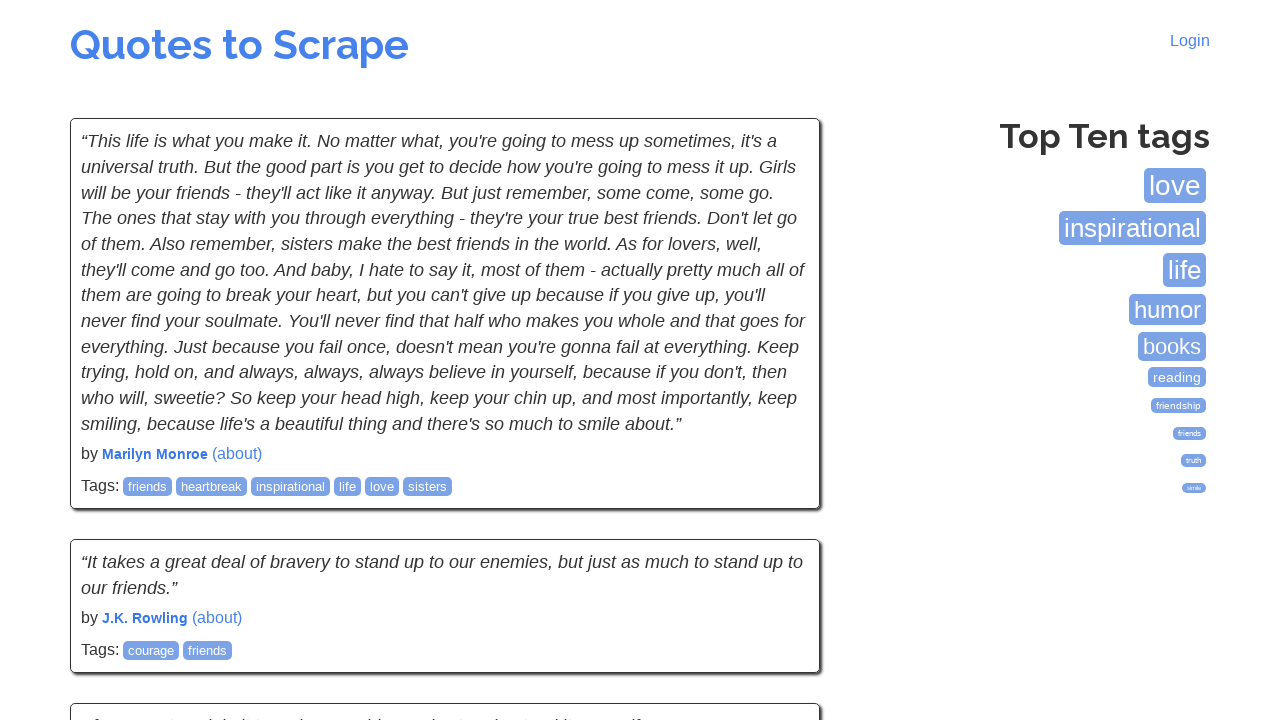

Clicked the Next button to navigate to the next page at (778, 542) on .next a
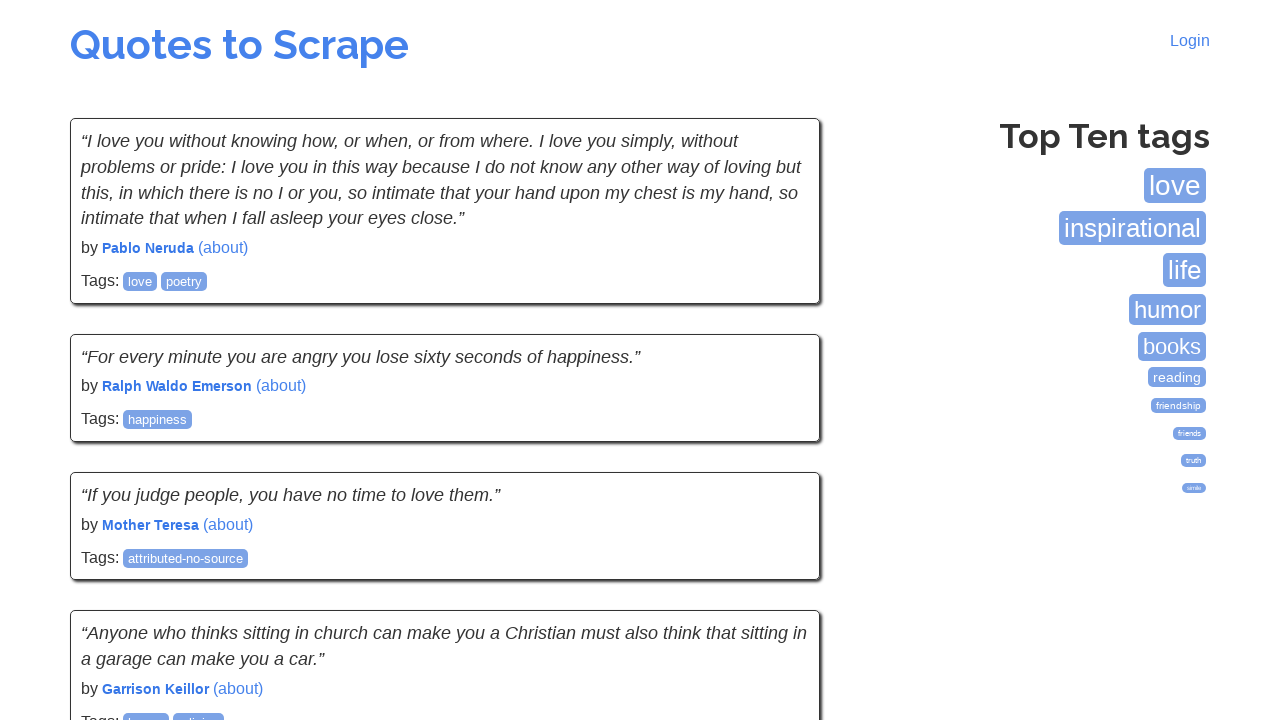

Waited for quotes to load on the next page
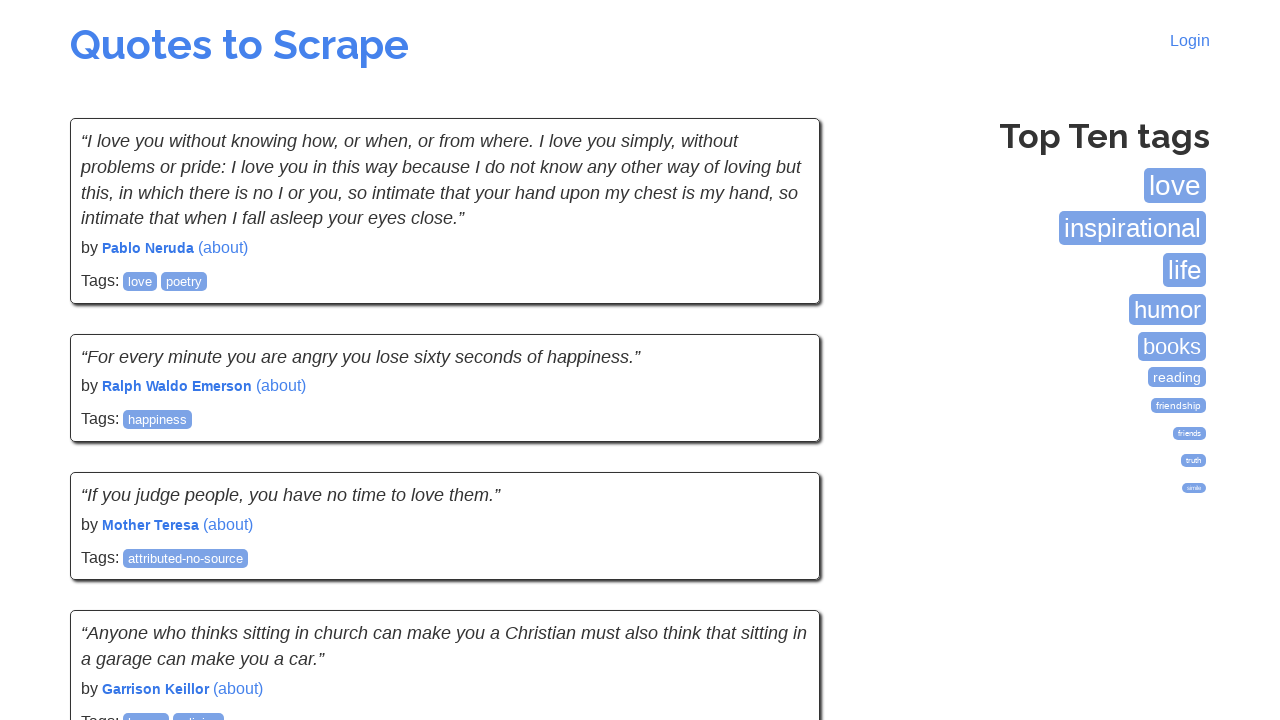

Clicked the Next button to navigate to the next page at (778, 542) on .next a
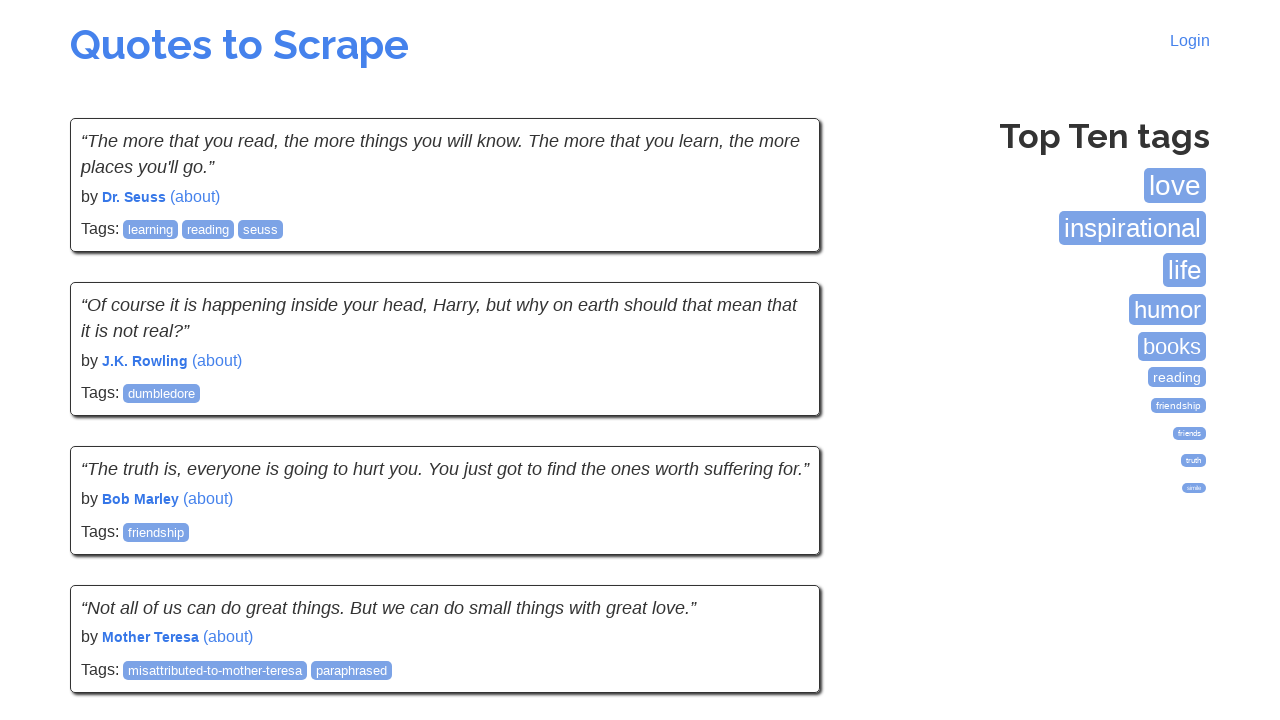

Waited for quotes to load on the next page
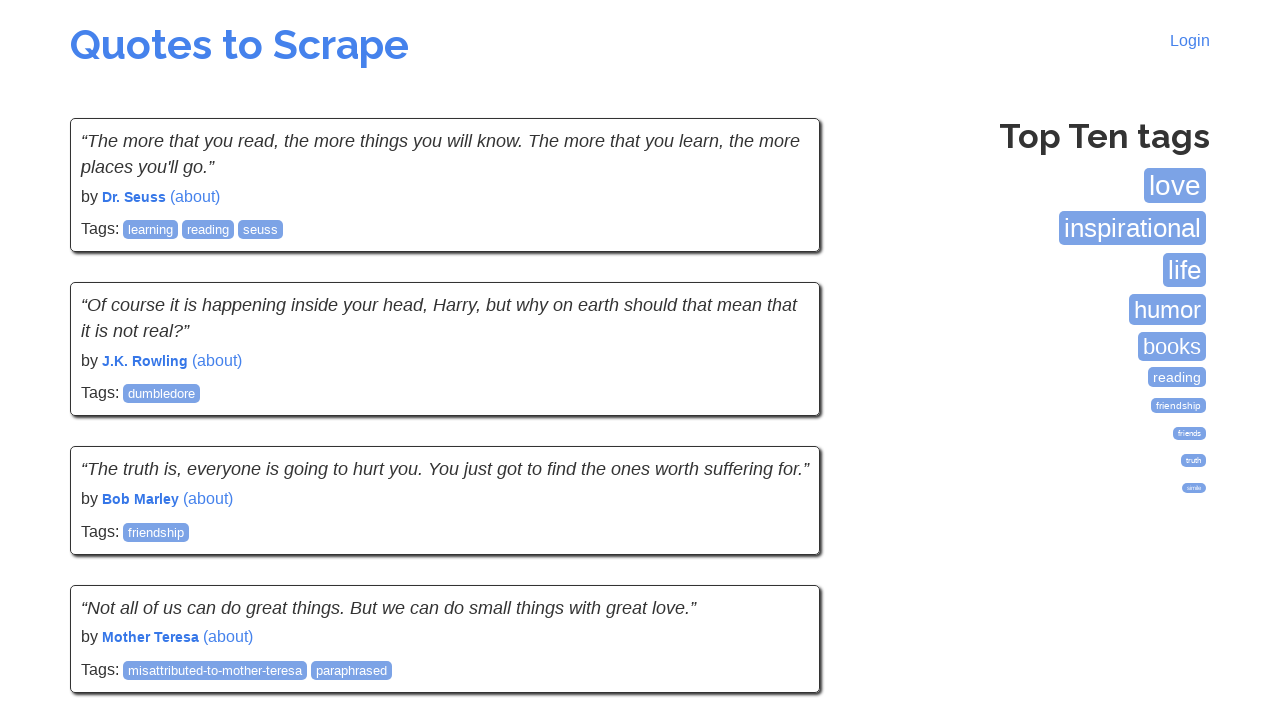

Clicked the Next button to navigate to the next page at (778, 542) on .next a
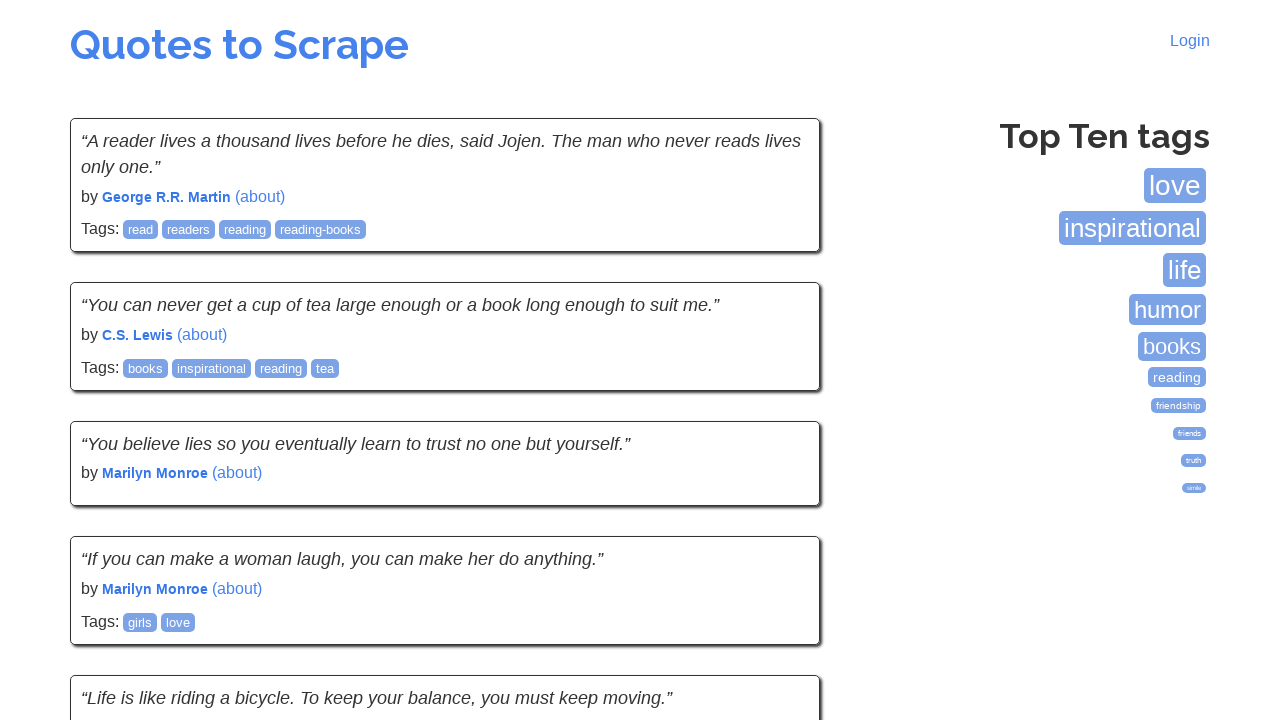

Waited for quotes to load on the next page
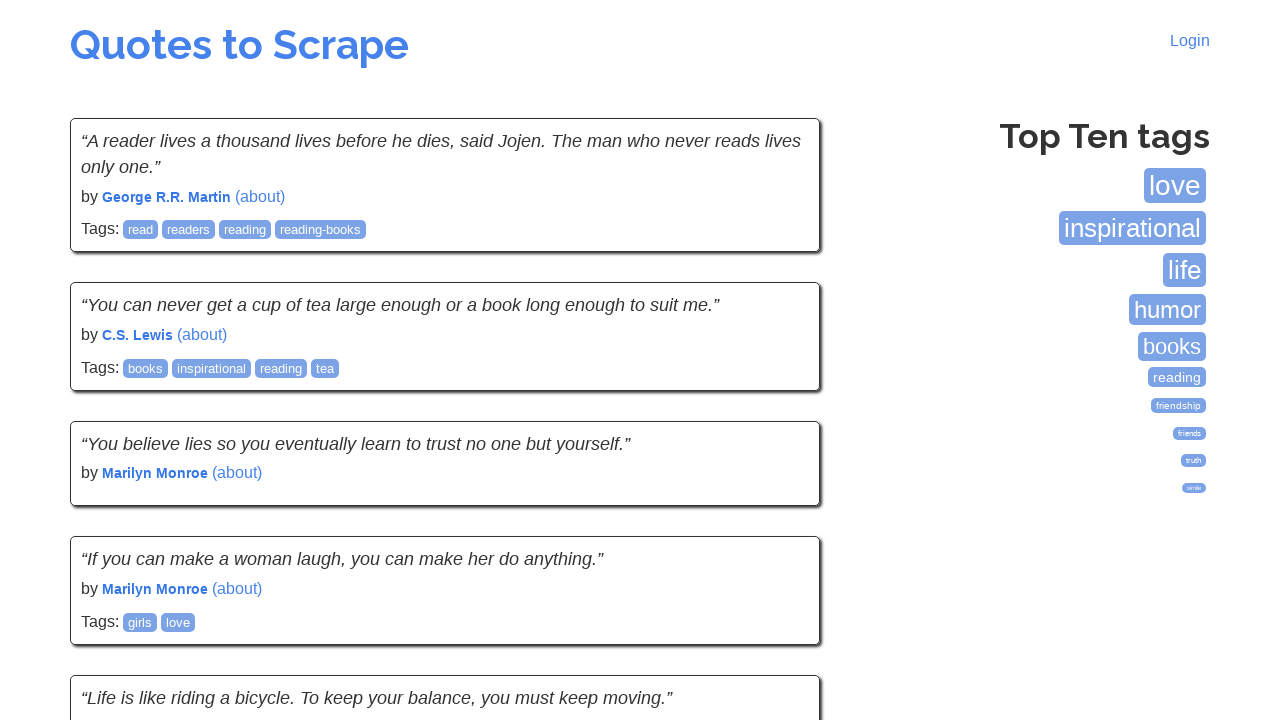

Clicked the Next button to navigate to the next page at (778, 541) on .next a
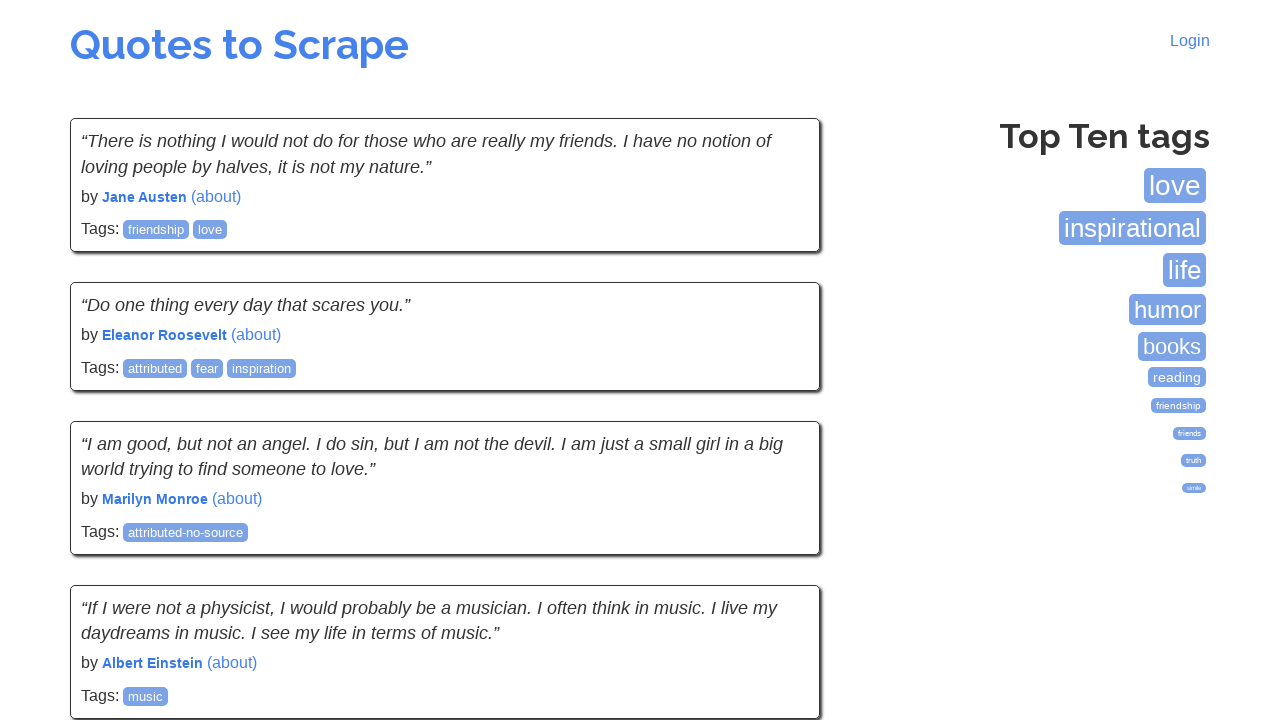

Waited for quotes to load on the next page
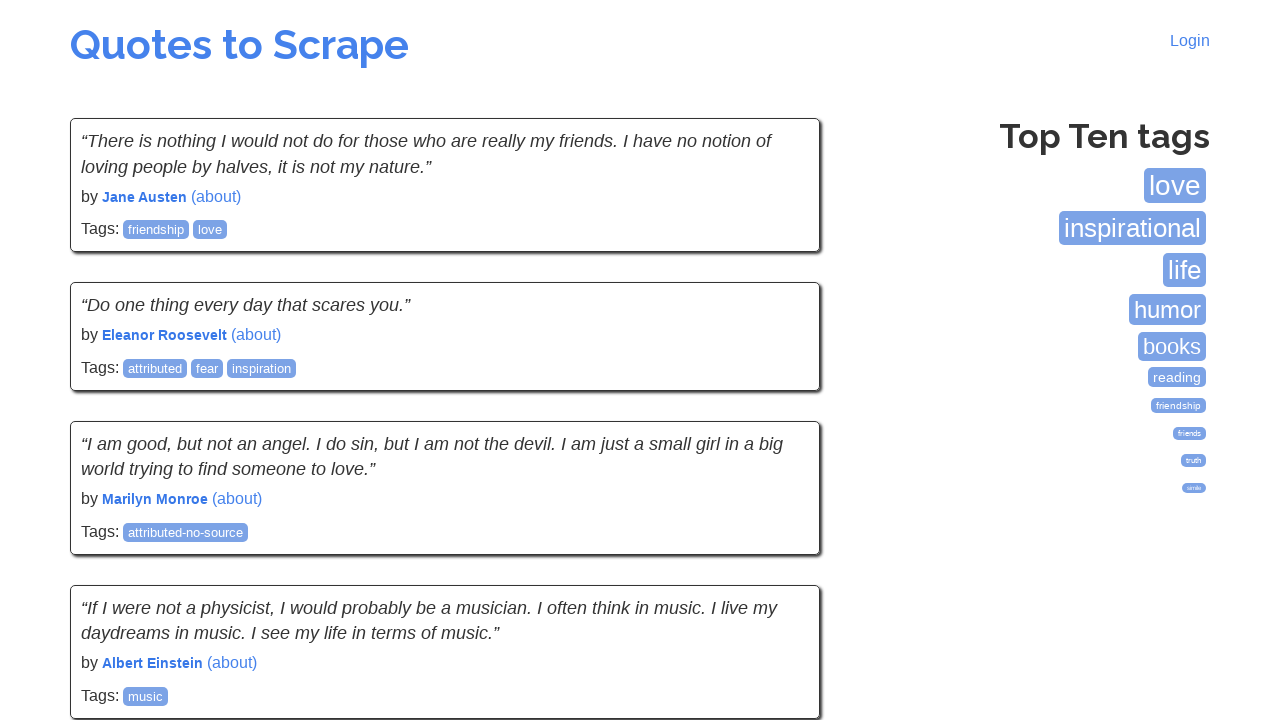

Clicked the Next button to navigate to the next page at (778, 542) on .next a
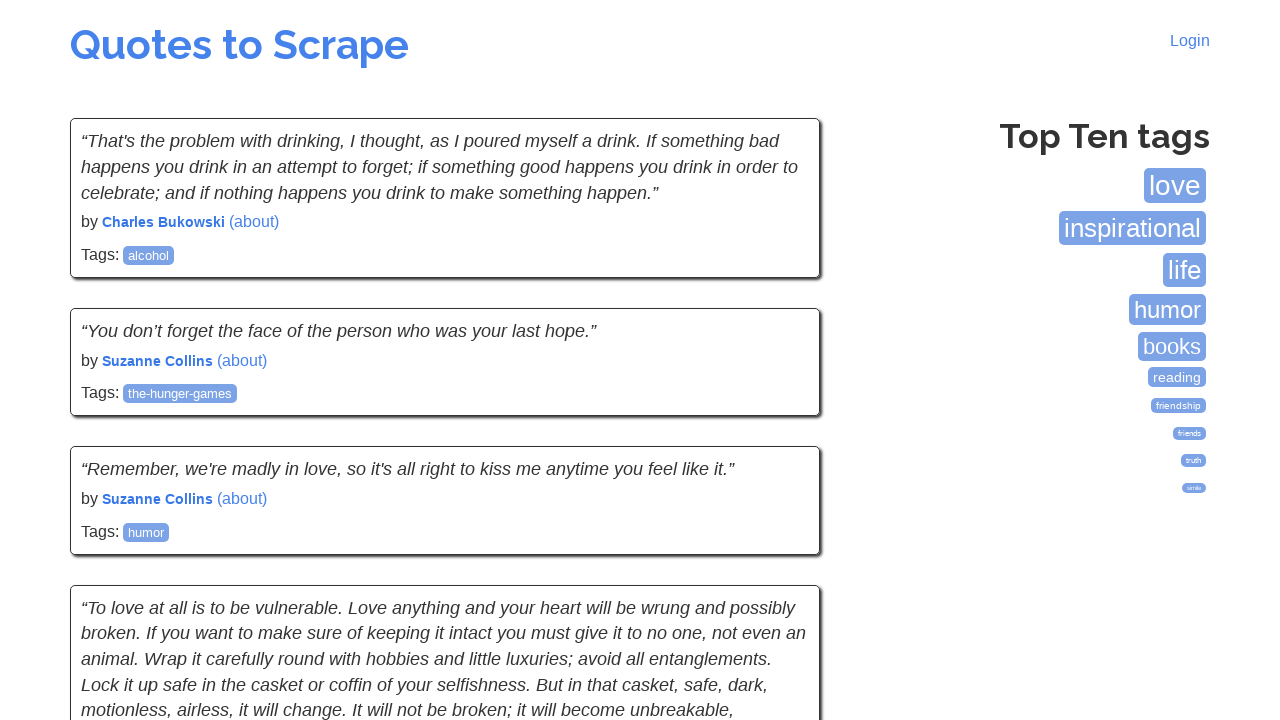

Waited for quotes to load on the next page
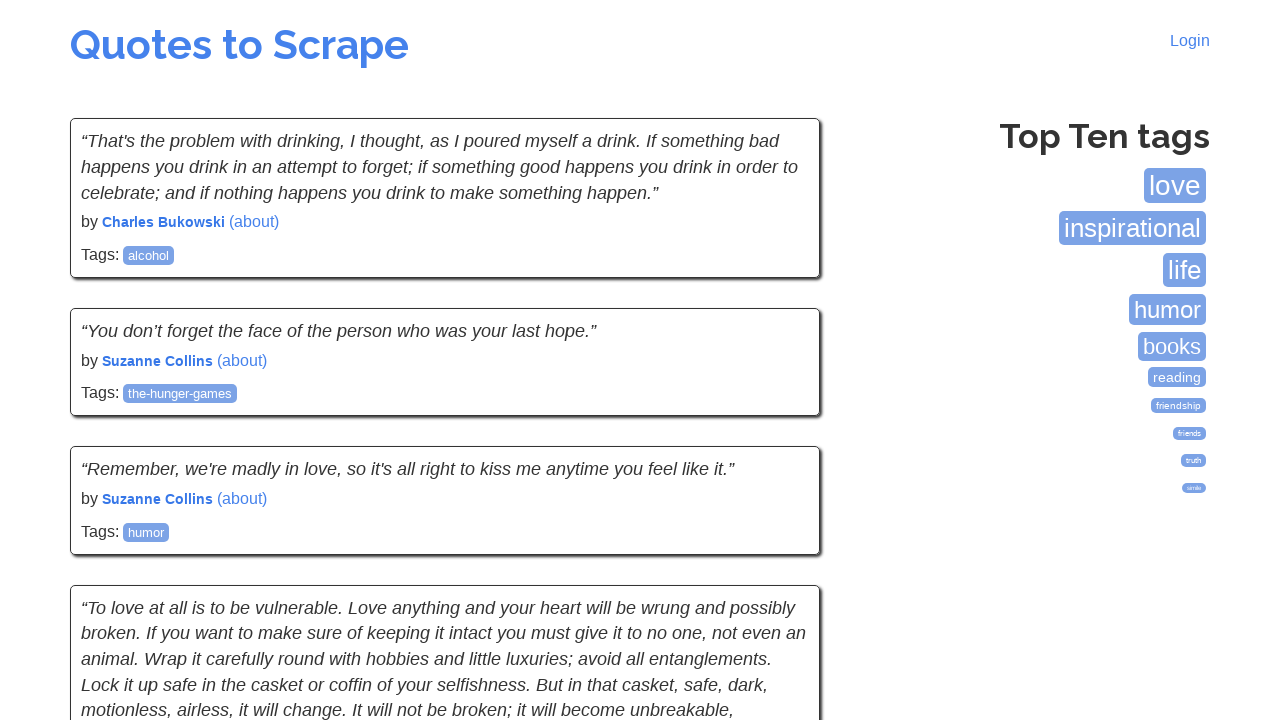

Clicked the Next button to navigate to the next page at (778, 542) on .next a
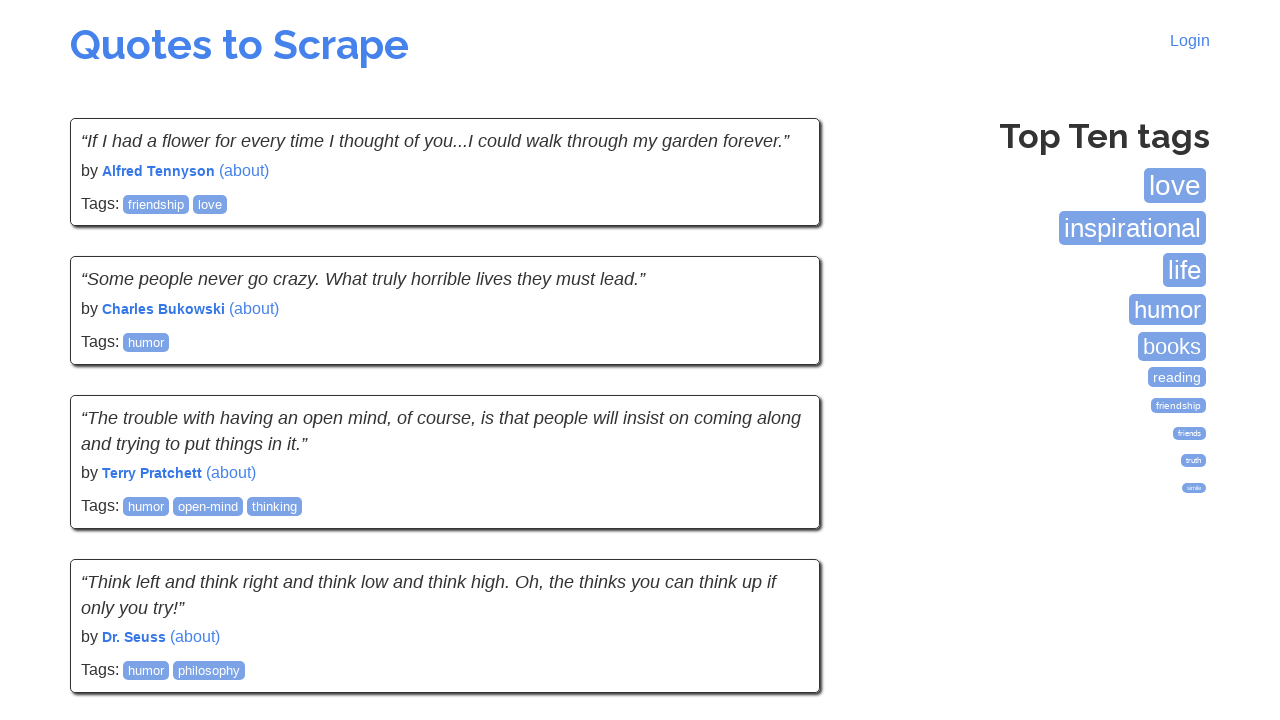

Waited for quotes to load on the next page
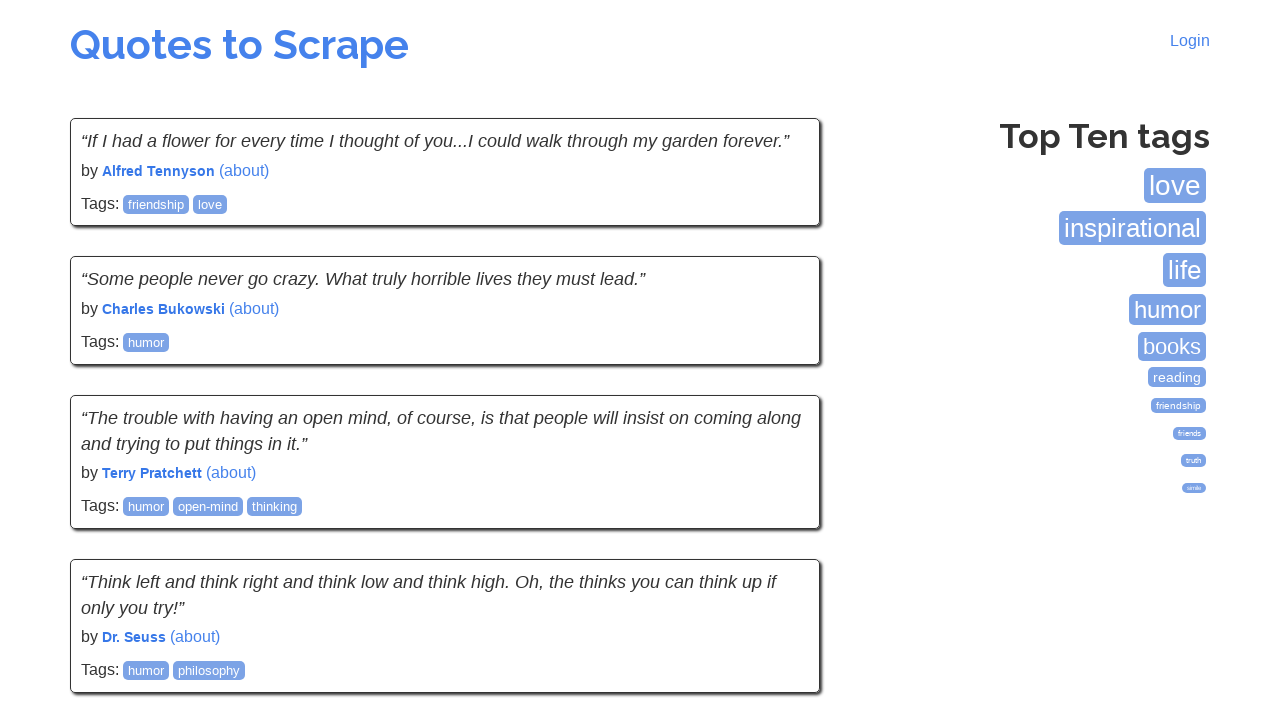

Clicked the Next button to navigate to the next page at (778, 542) on .next a
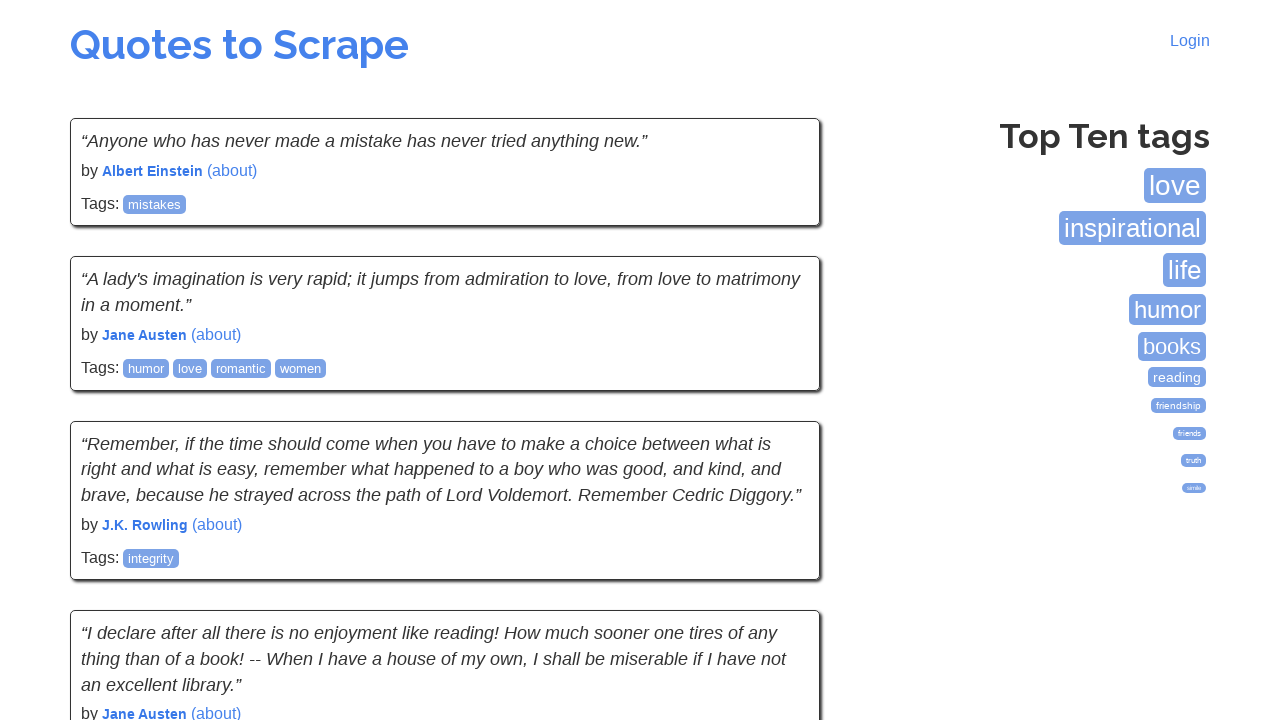

Waited for quotes to load on the next page
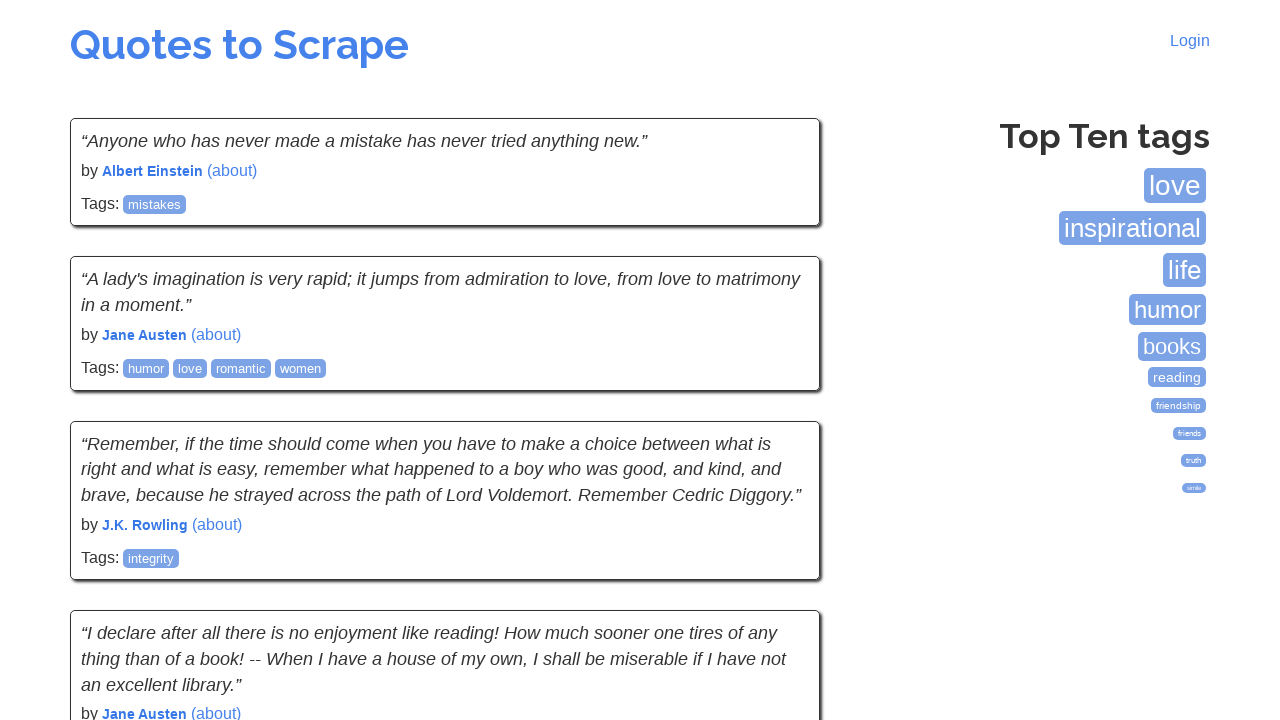

Clicked the Next button to navigate to the next page at (778, 542) on .next a
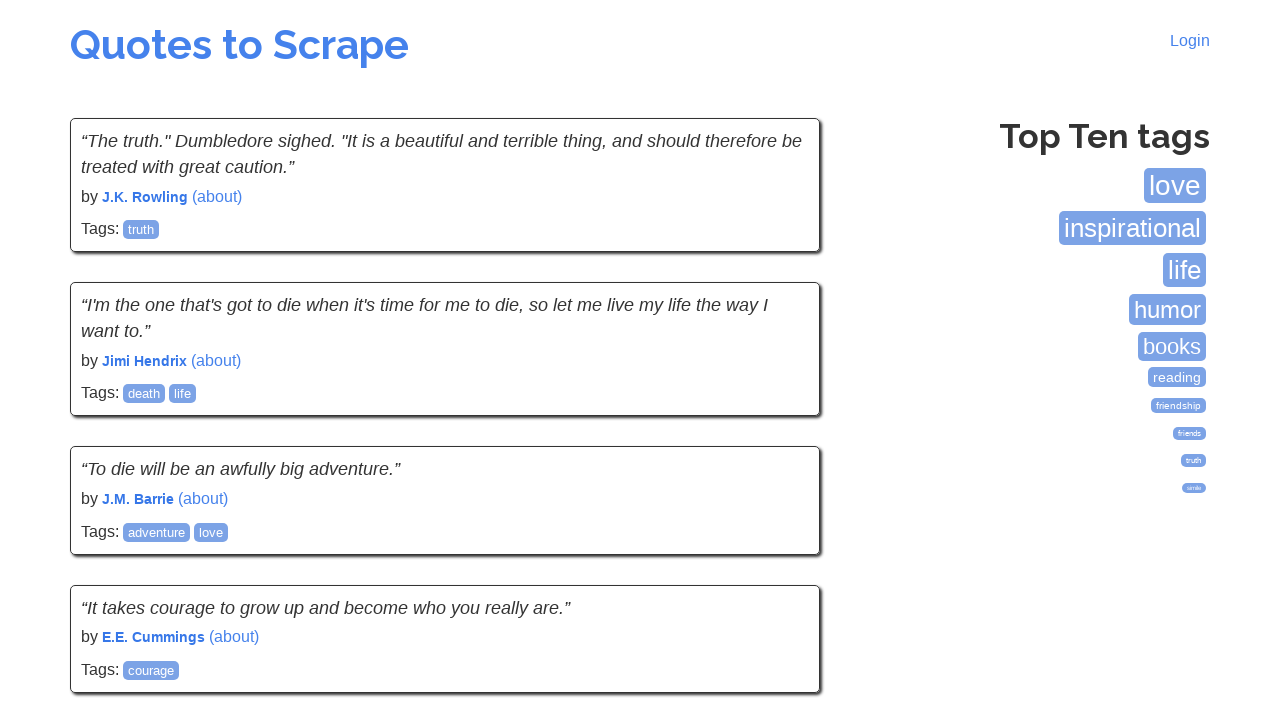

Waited for quotes to load on the next page
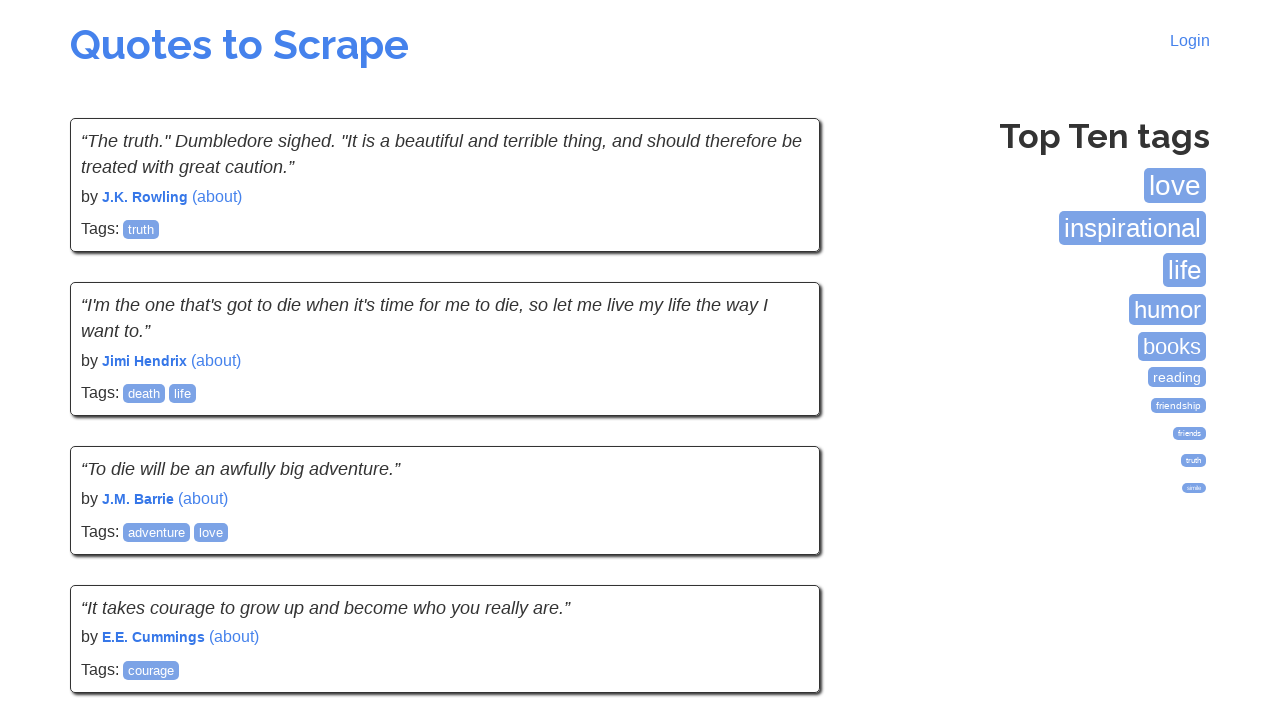

Next button not found, reached the last page
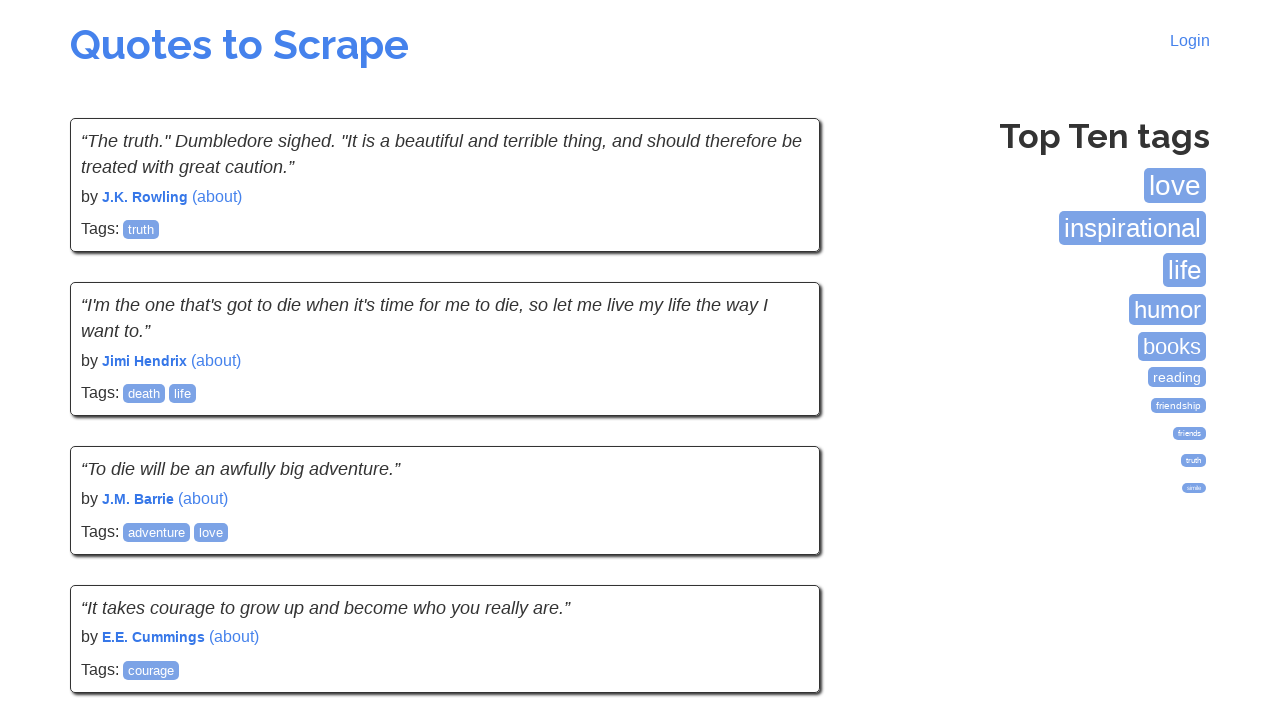

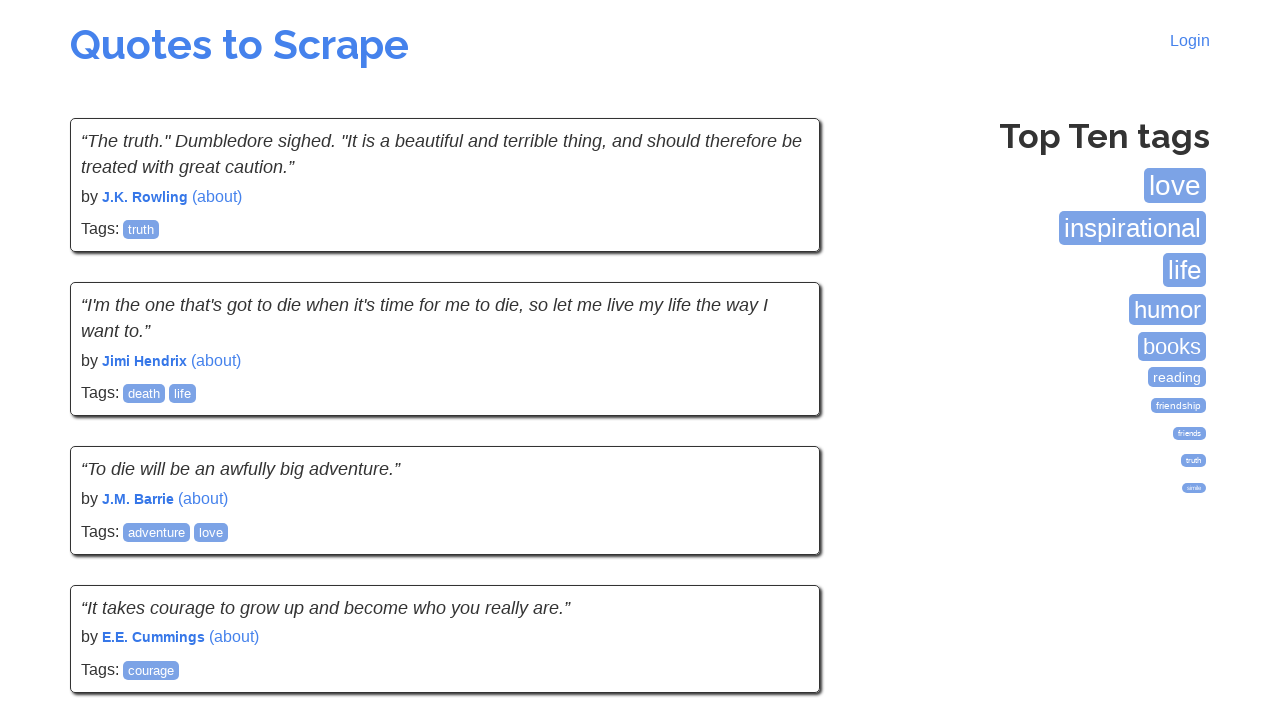